Opens Flipkart homepage and maximizes the browser window

Starting URL: https://www.flipkart.com/

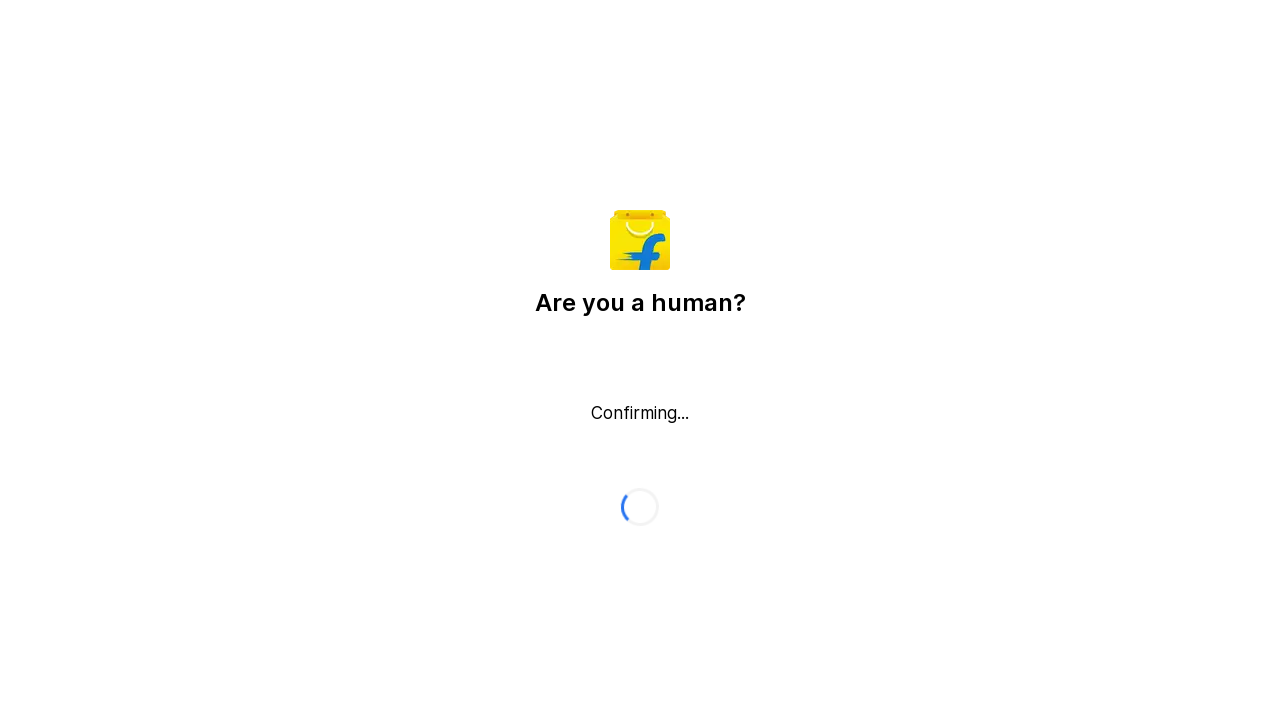

Navigated to Flipkart homepage
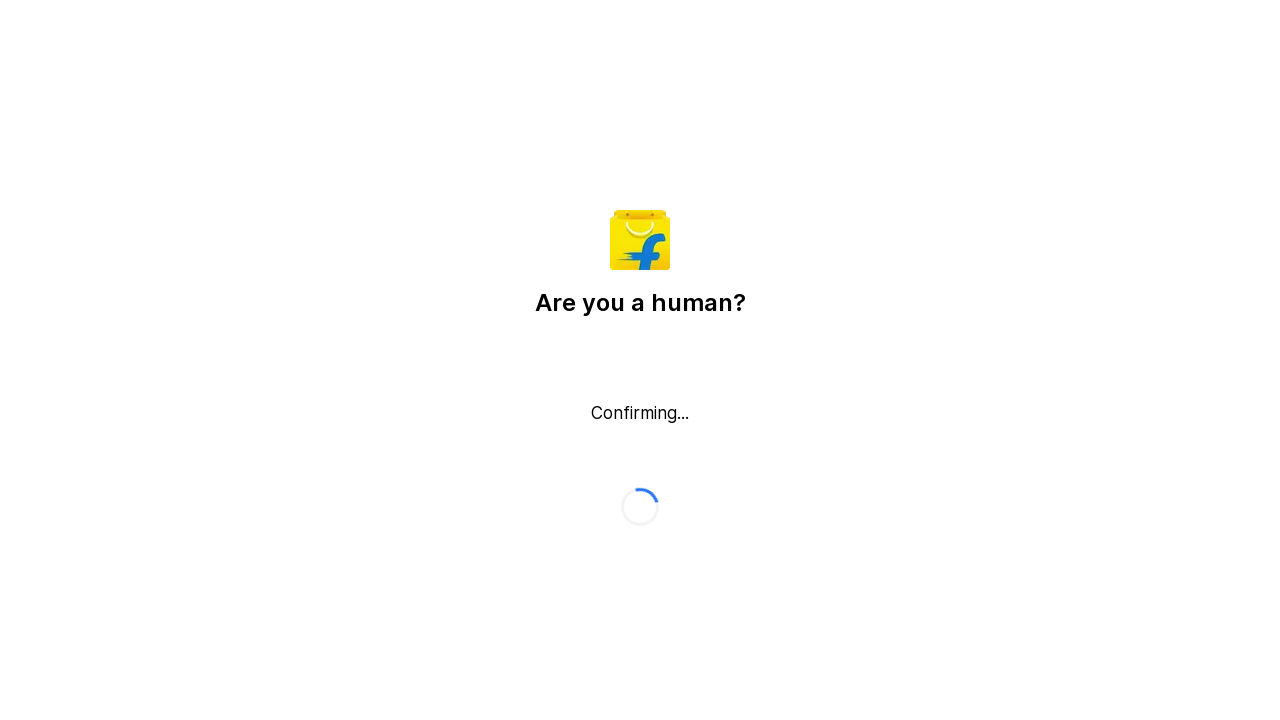

Maximized browser window
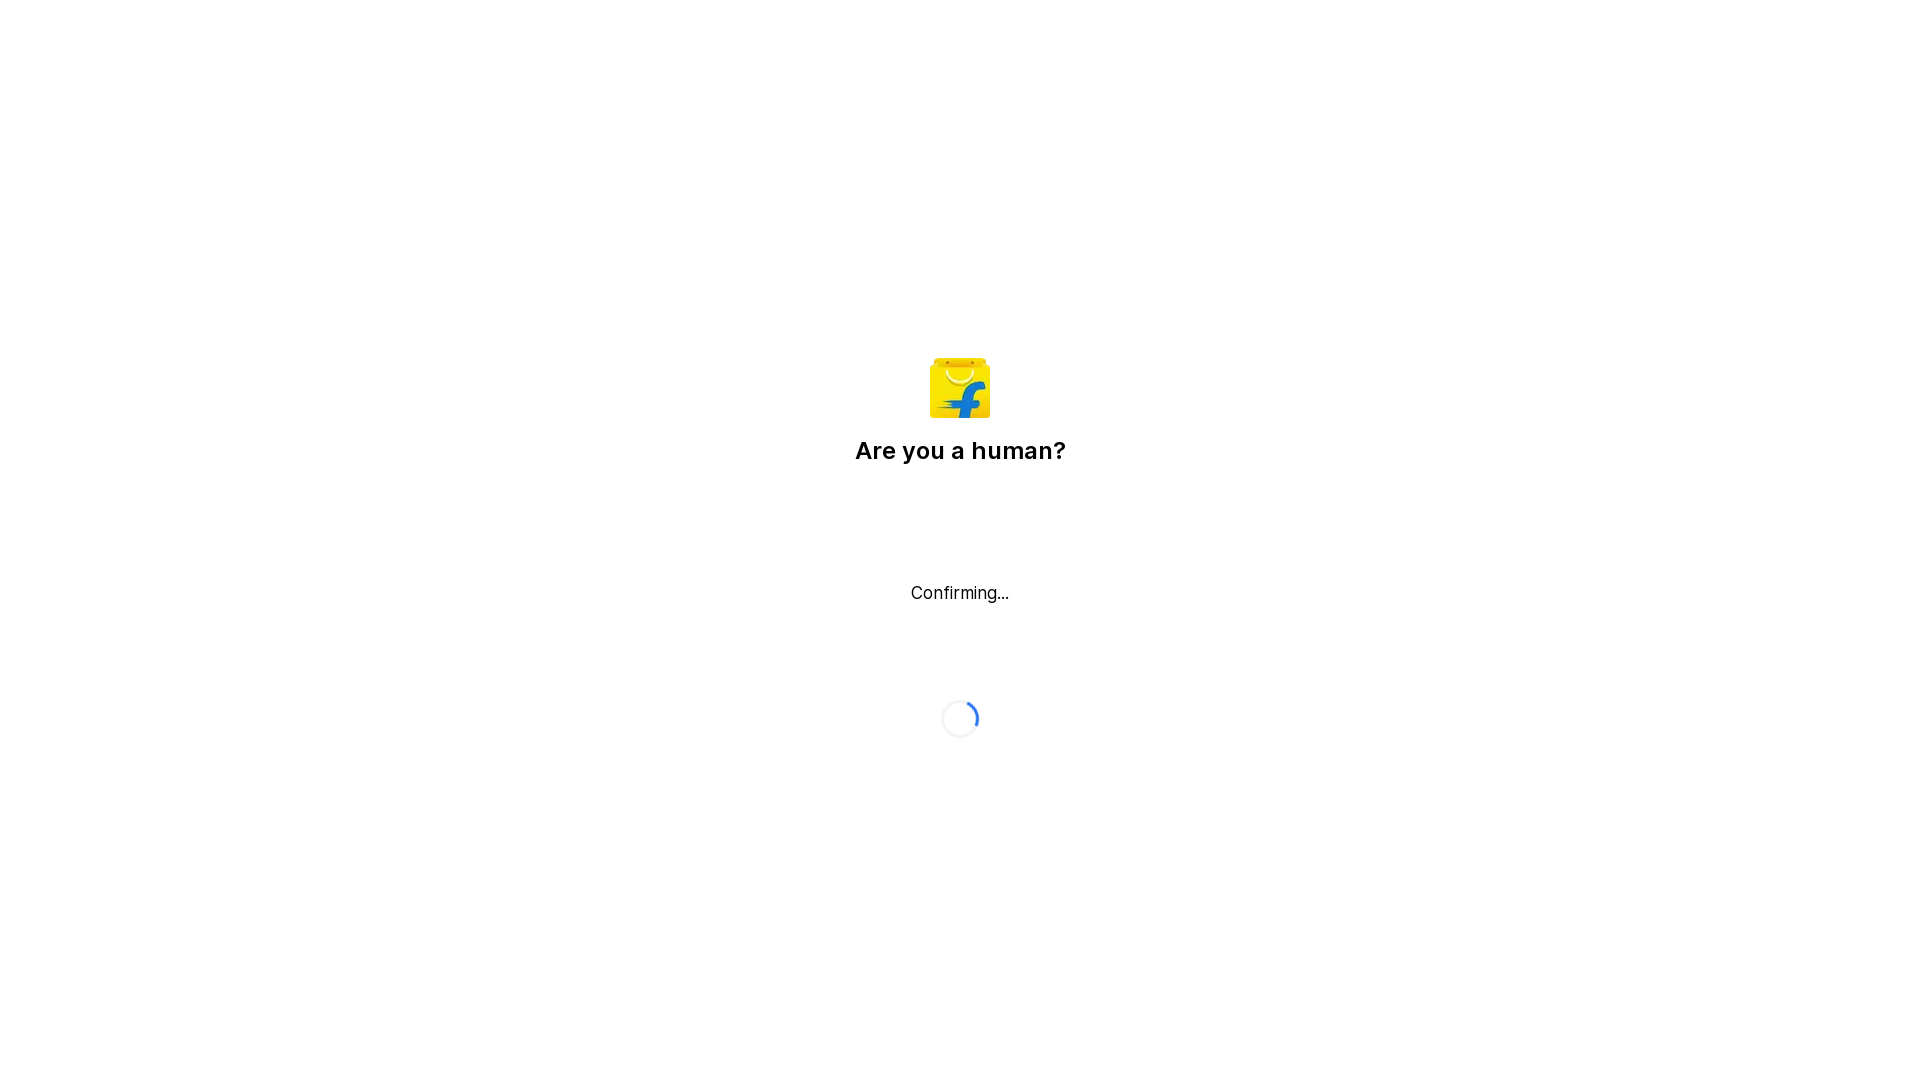

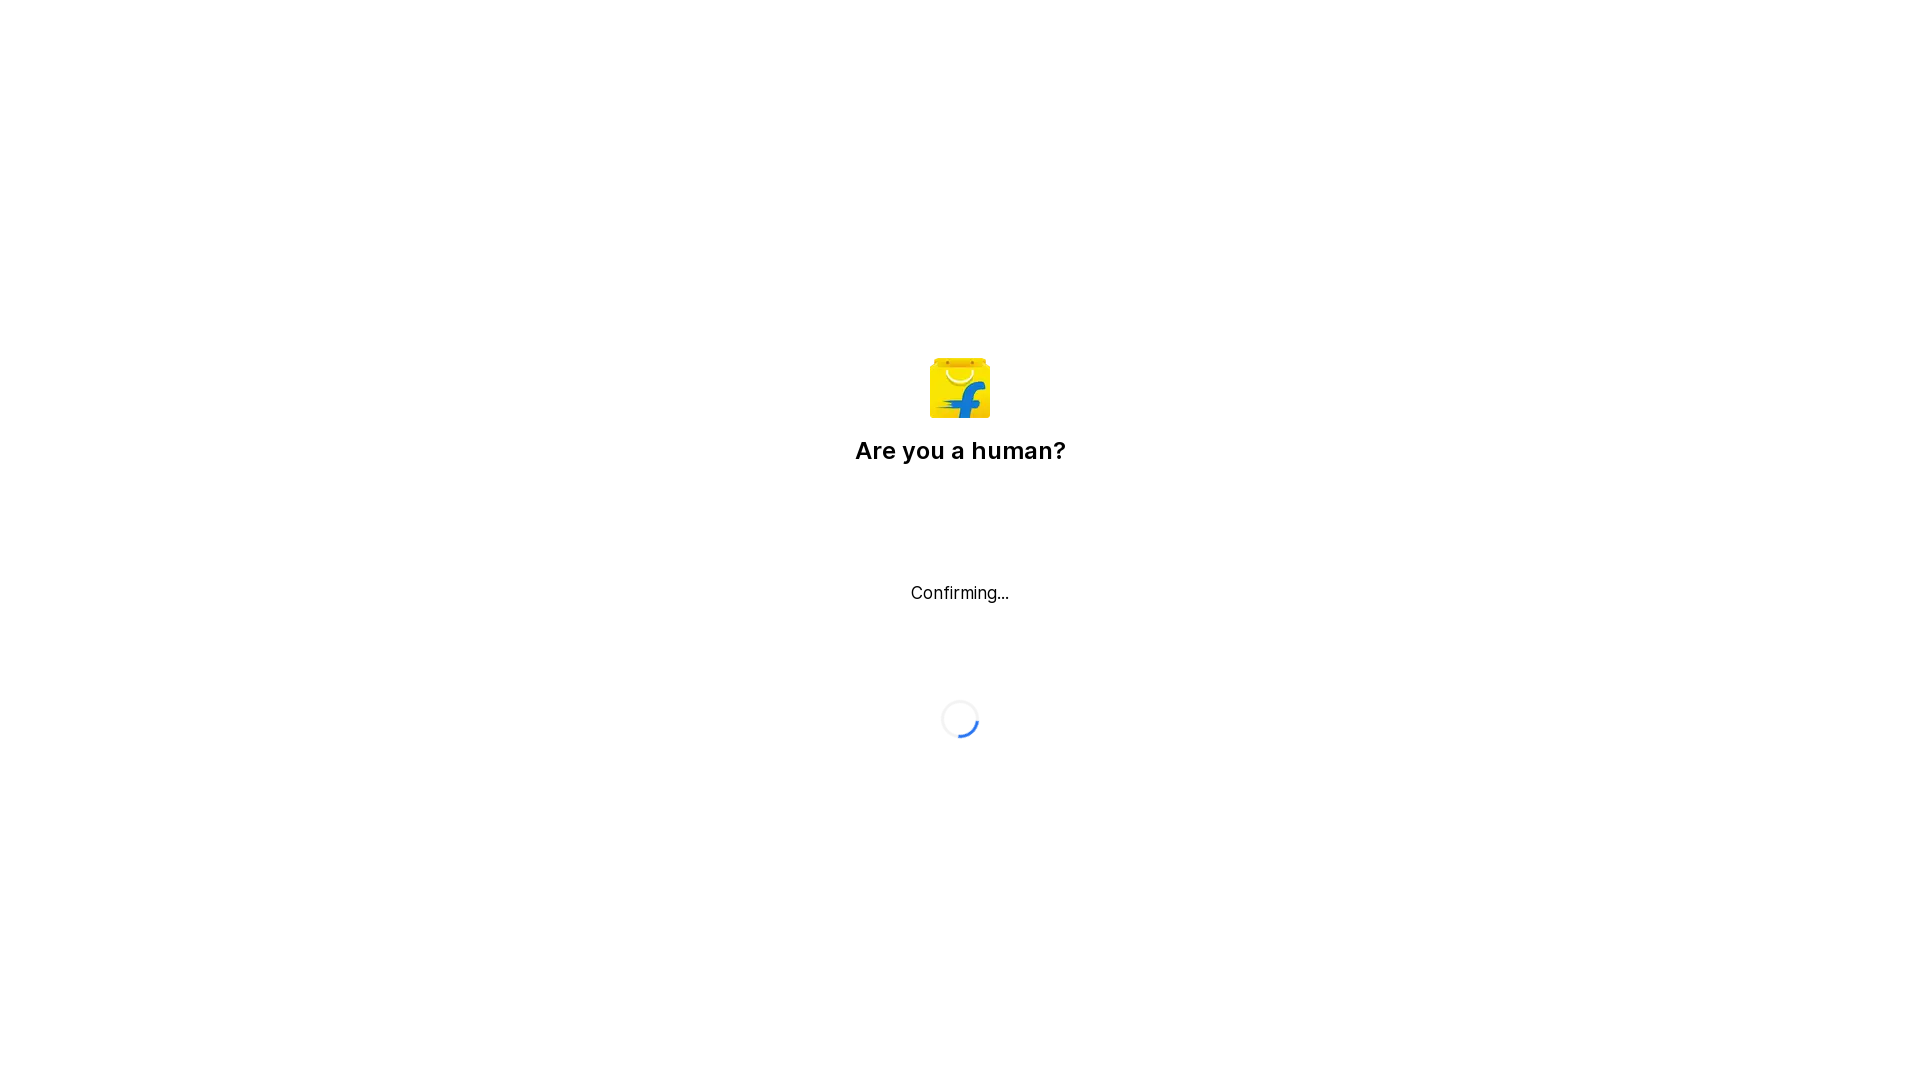